Tests selecting a customer from a dropdown menu on a banking demo site and verifies the selection is correct.

Starting URL: https://www.globalsqa.com/angularJs-protractor/BankingProject/#/manager/openAccount

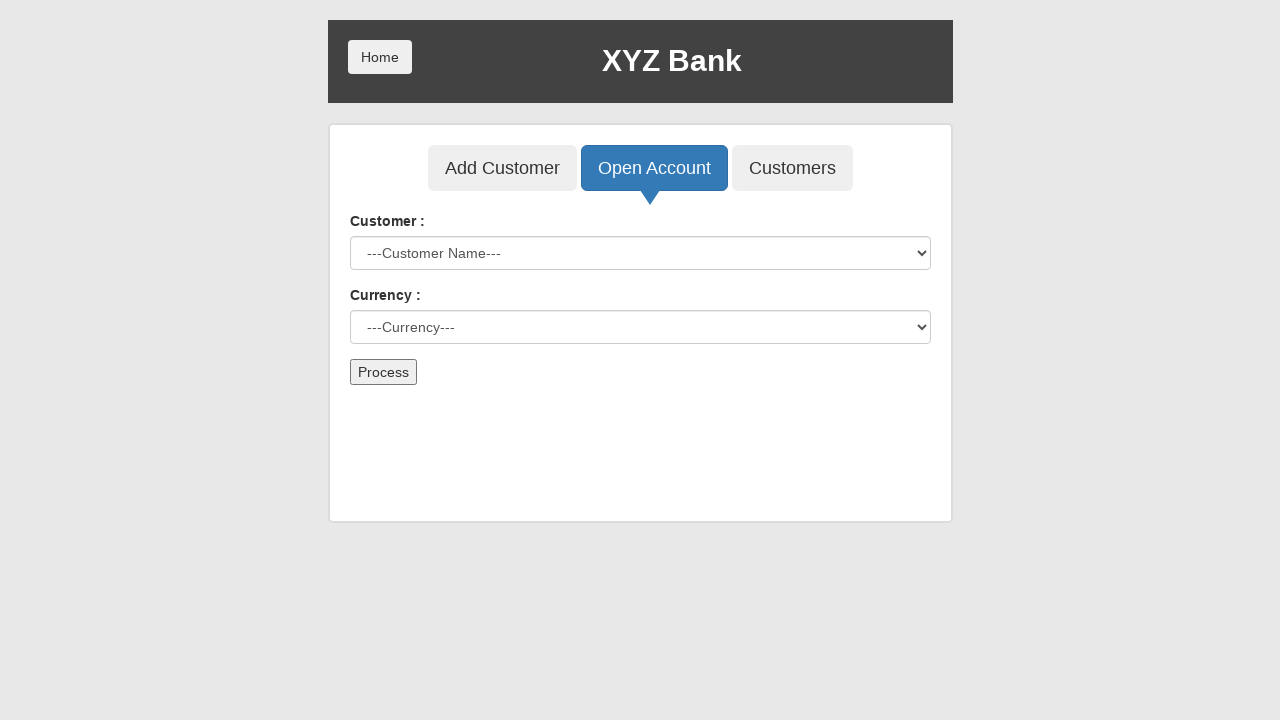

Navigated to Banking Project Open Account page
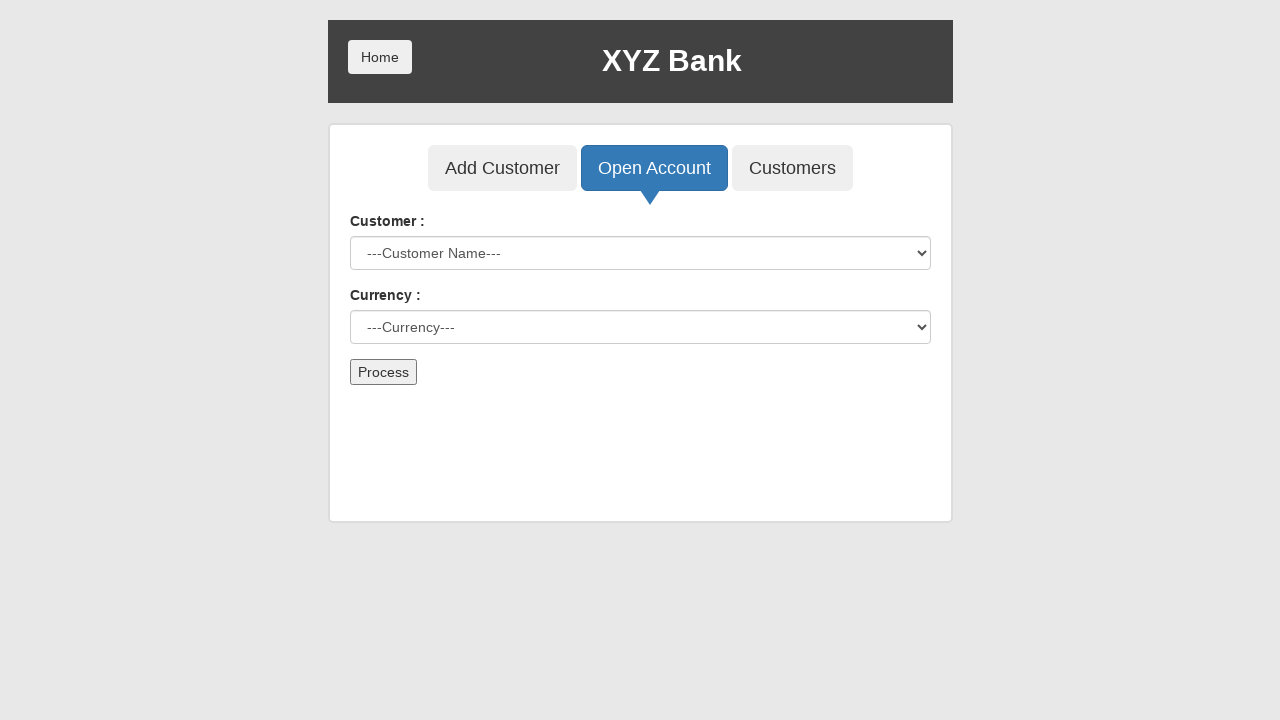

Selected 'Harry Potter' from customer dropdown on select[ng-model='custId']
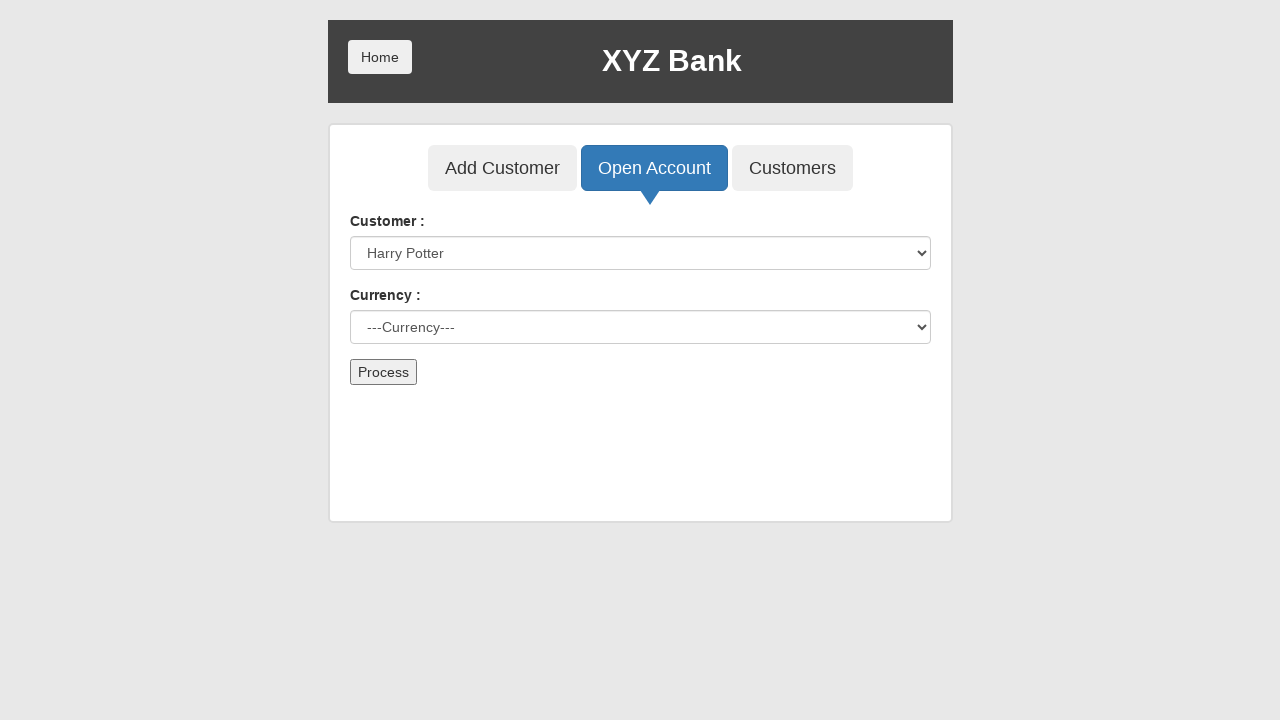

Retrieved selected customer value from dropdown
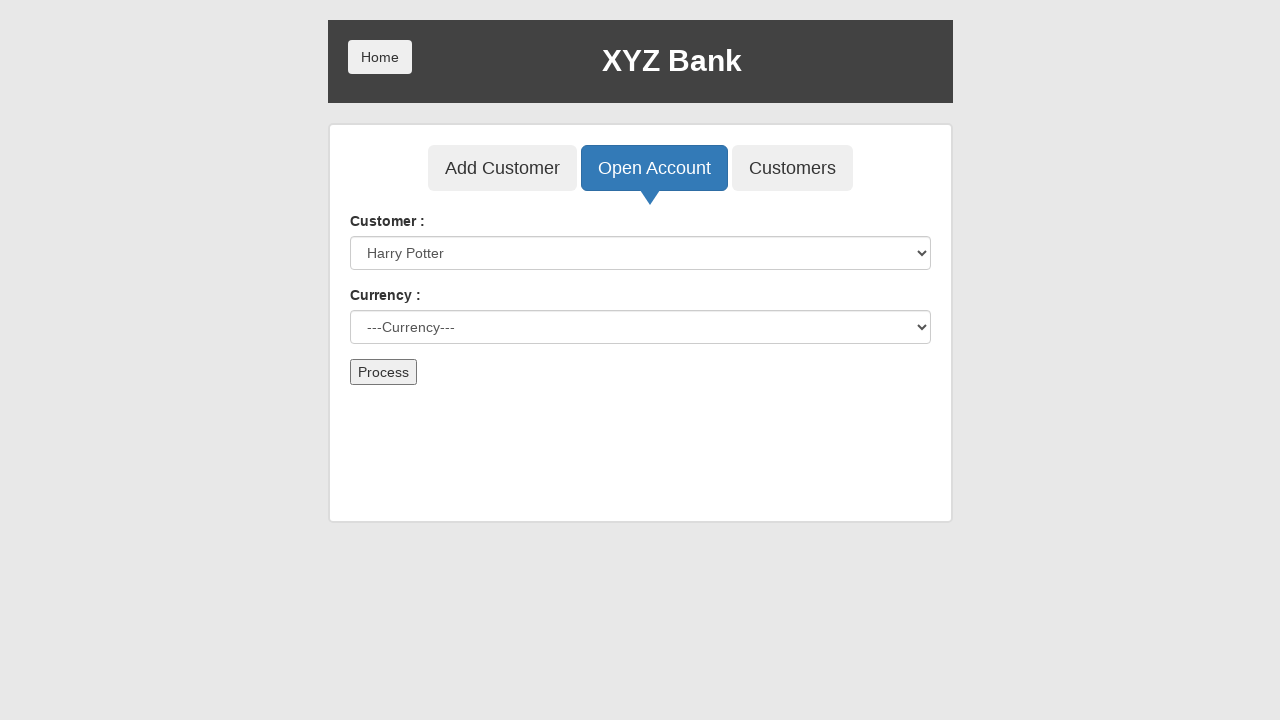

Verified that 'Harry Potter' is correctly selected in the dropdown
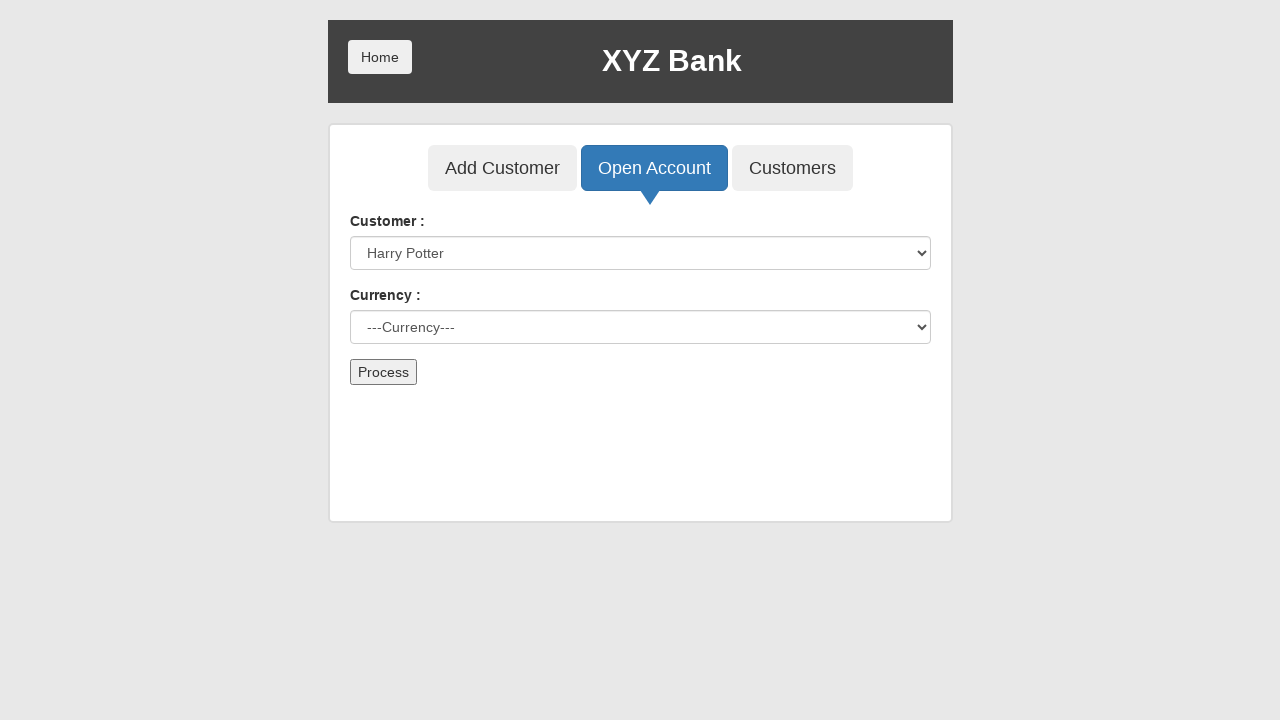

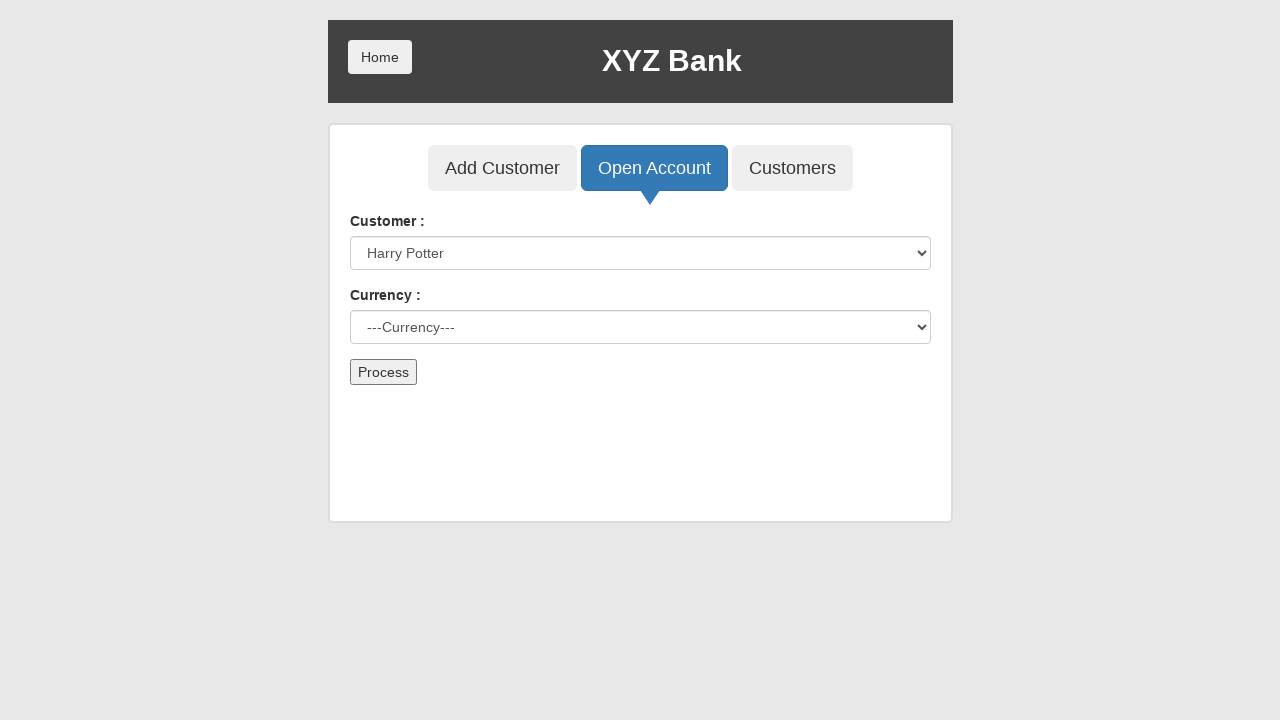